Tests accepting a JavaScript alert by clicking a button, accepting the alert dialog, and verifying the result message shows successful click confirmation.

Starting URL: https://the-internet.herokuapp.com/javascript_alerts

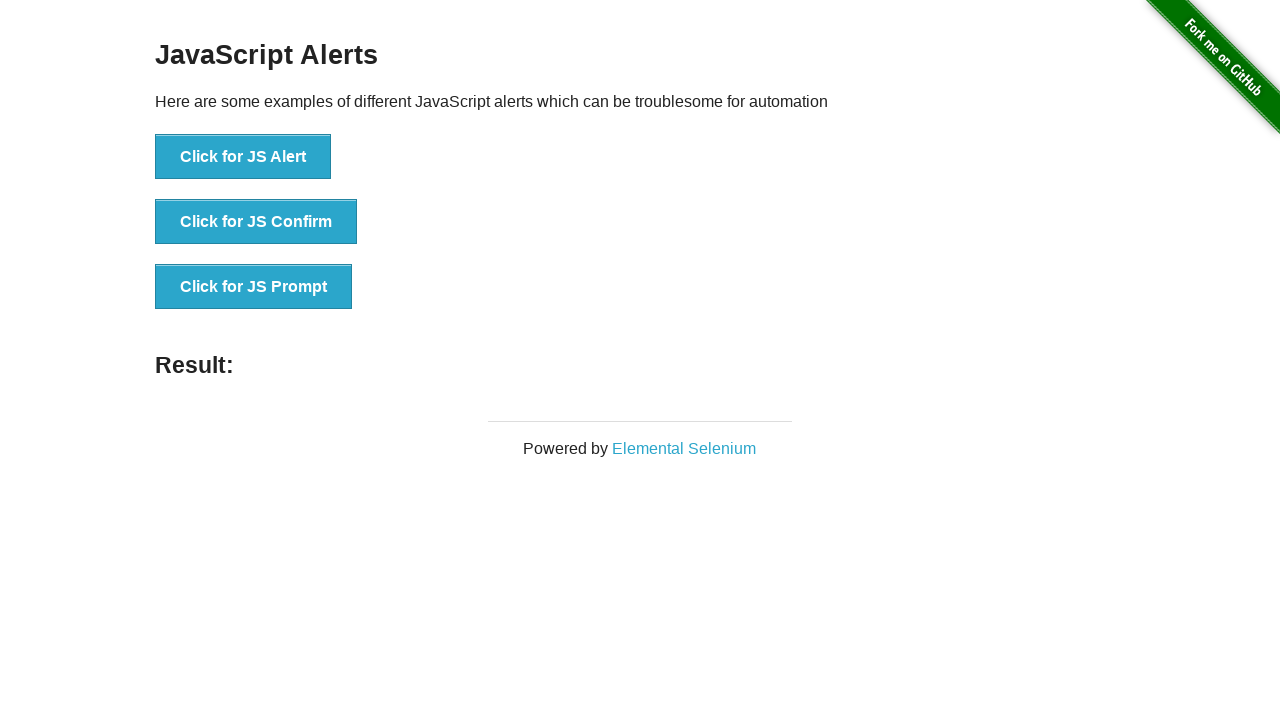

Clicked the 'Click for JS Alert' button to trigger JavaScript alert at (243, 157) on xpath=//button[text()='Click for JS Alert']
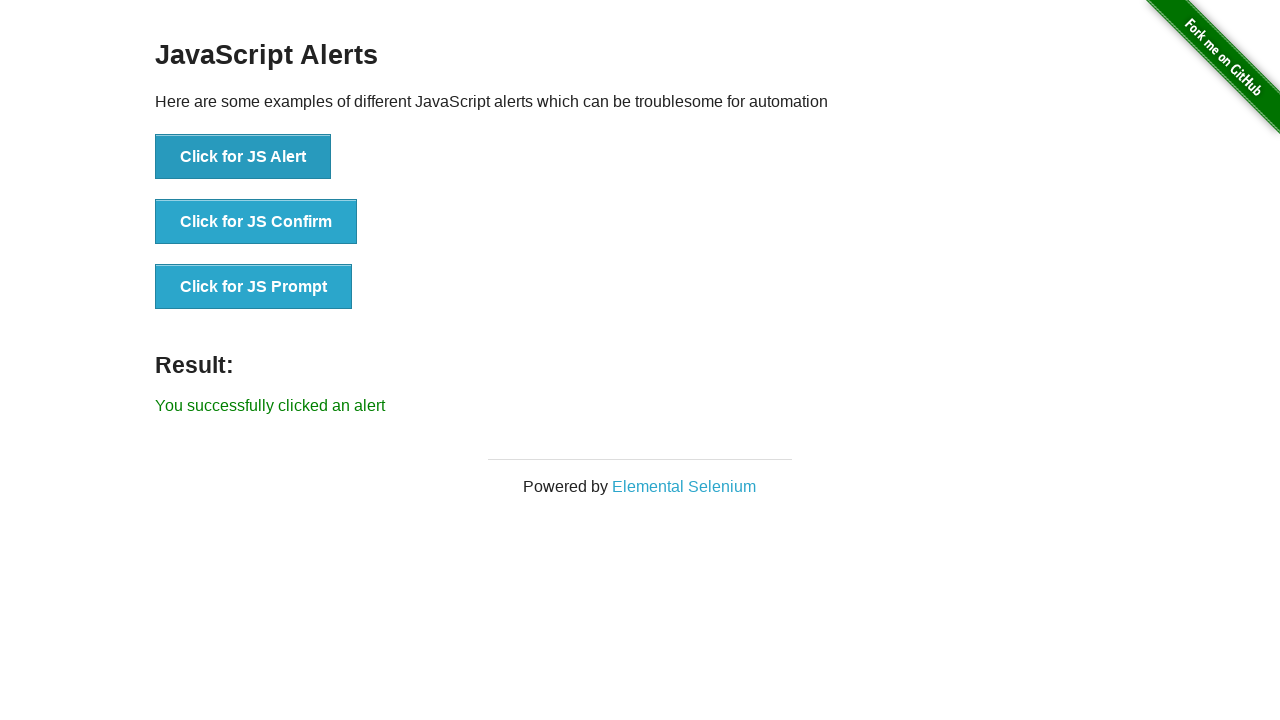

Set up dialog handler to accept alerts
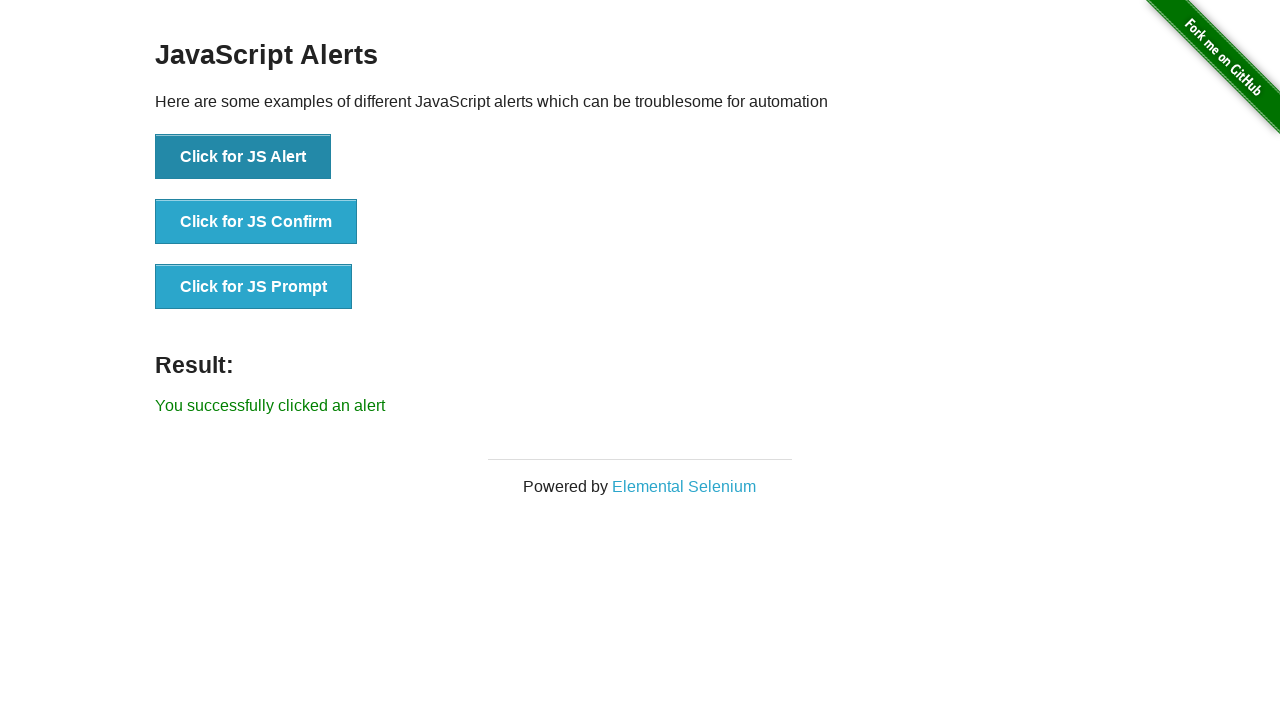

Clicked the 'Click for JS Alert' button again to trigger and accept the alert at (243, 157) on xpath=//button[text()='Click for JS Alert']
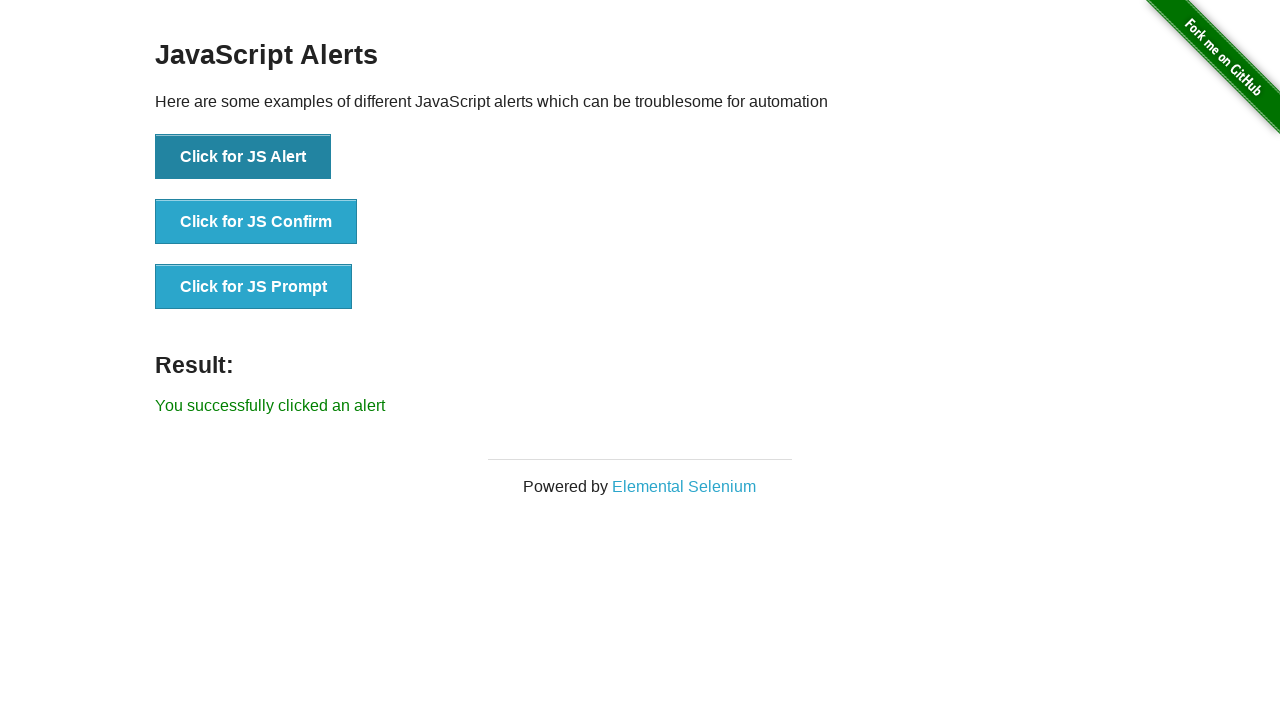

Waited for result message to appear
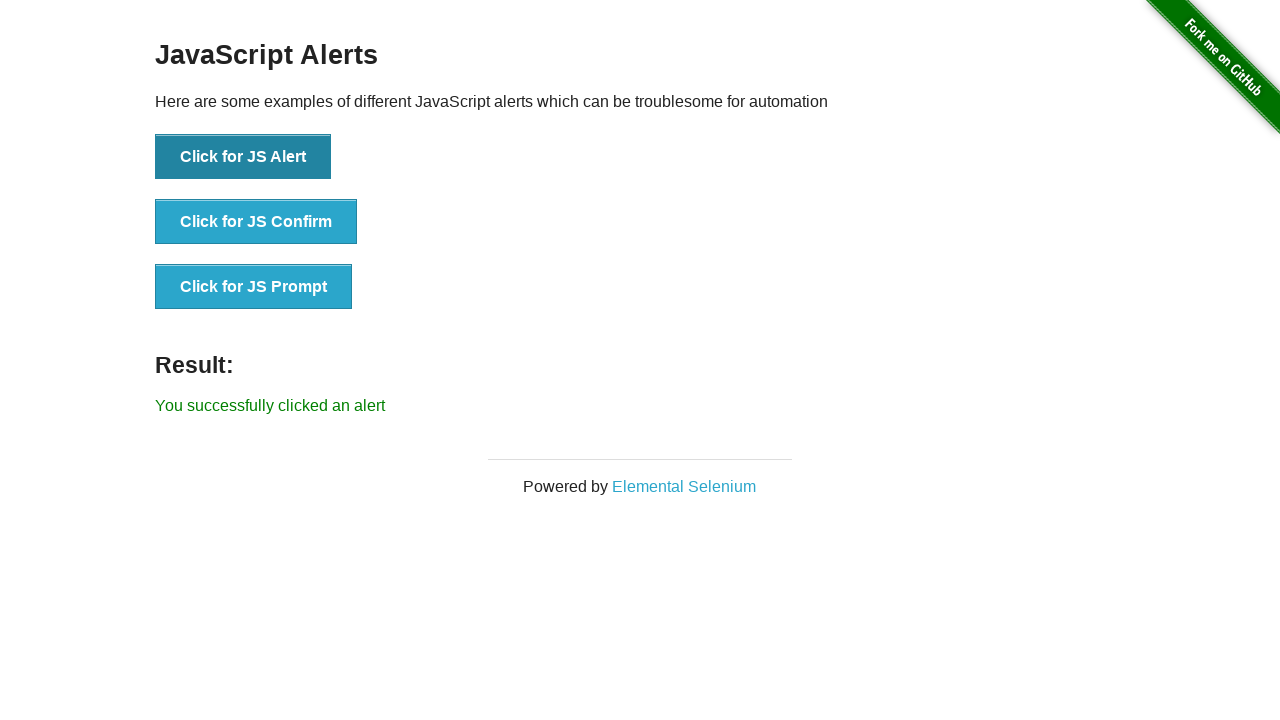

Retrieved result message text content
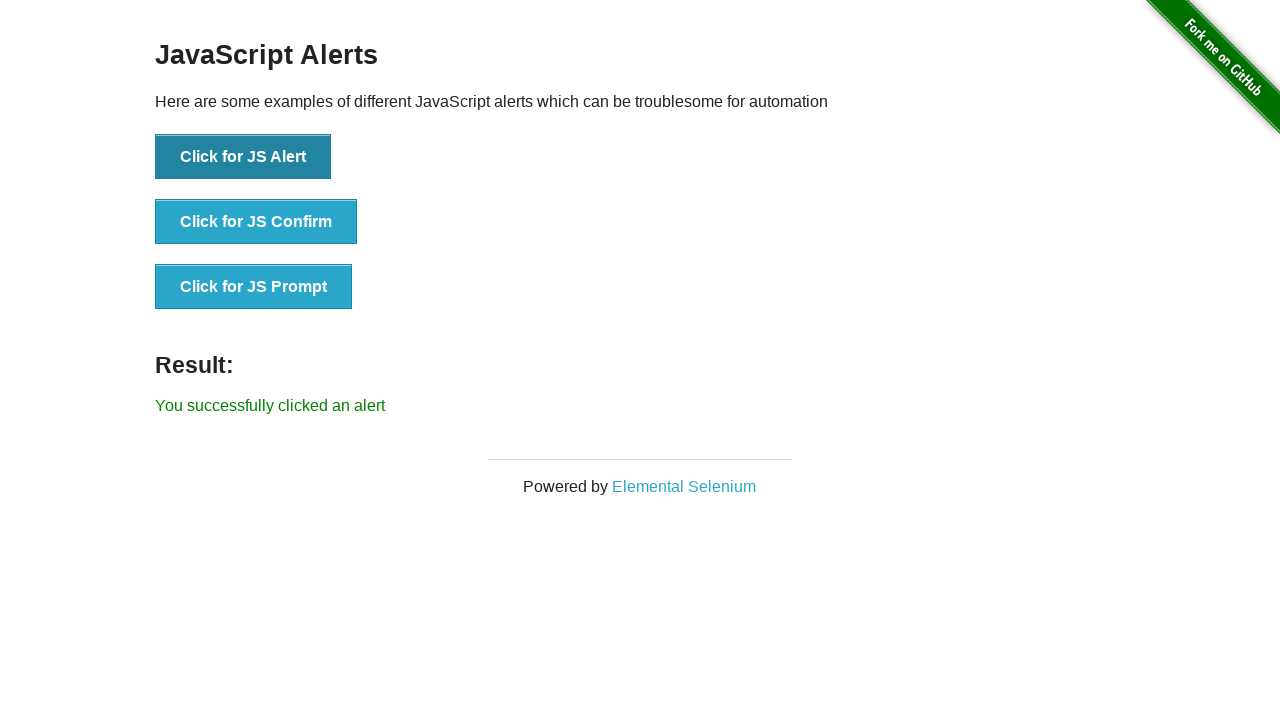

Verified result message shows 'You successfully clicked an alert'
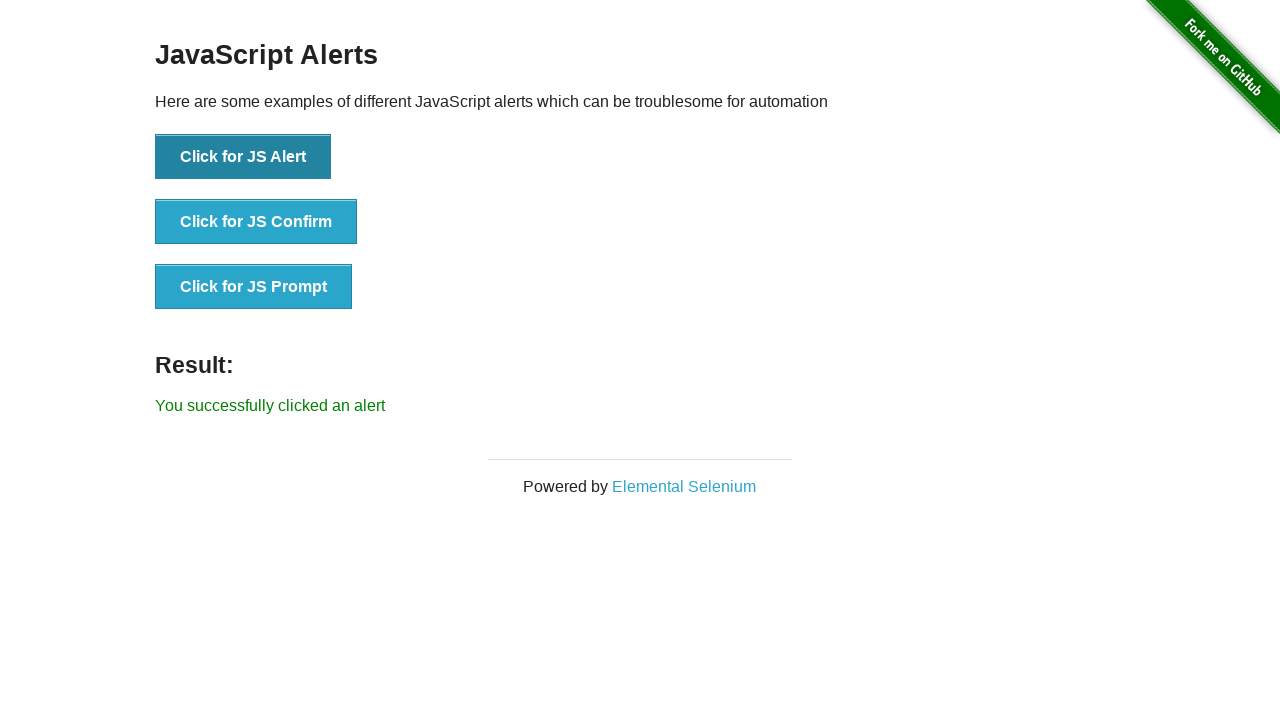

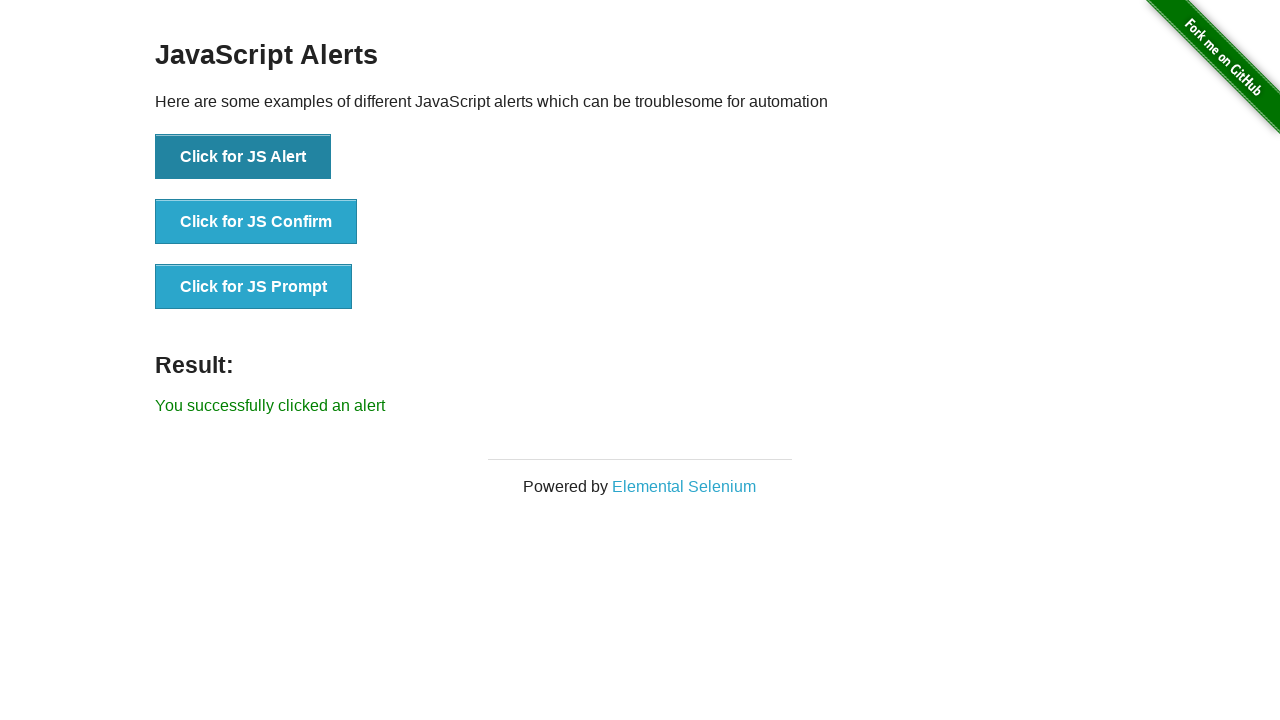